Tests the Due Date Calculator using Ultrasound method with 120 weeks and 1 day values.

Starting URL: https://www.calculator.net/

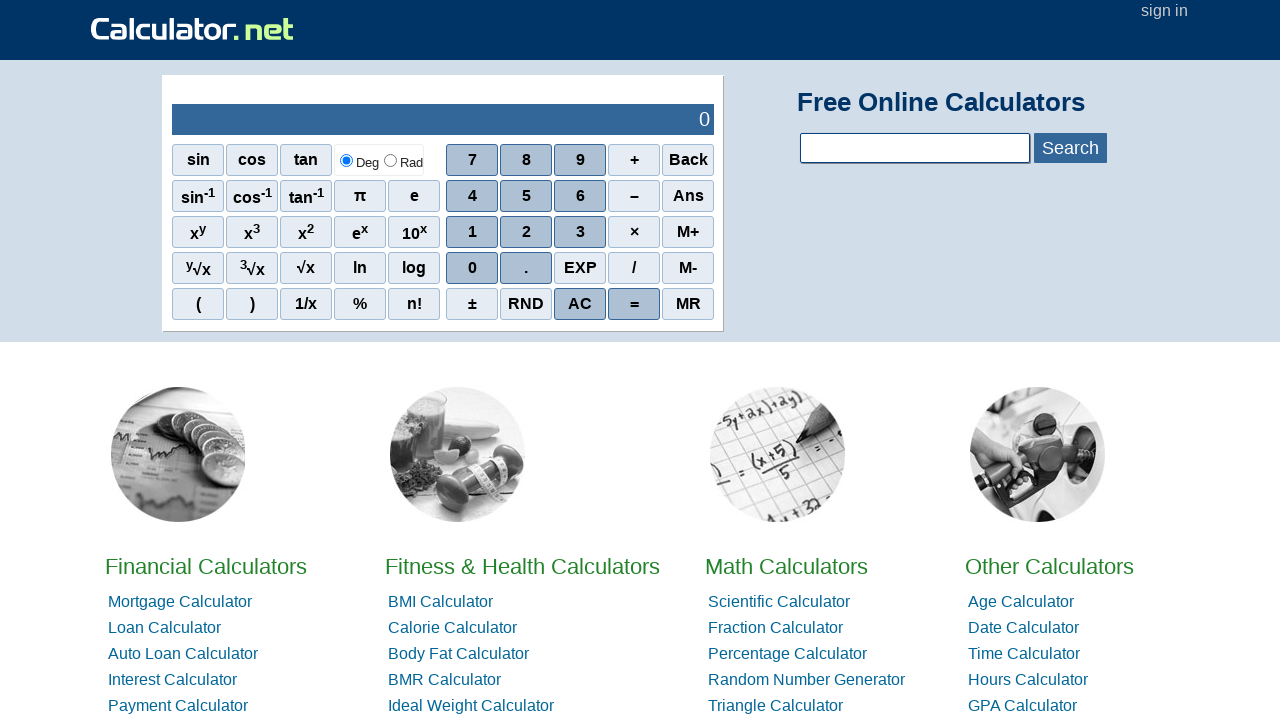

Clicked on Due Date Calculator link at (460, 360) on text=Due Date Calculator
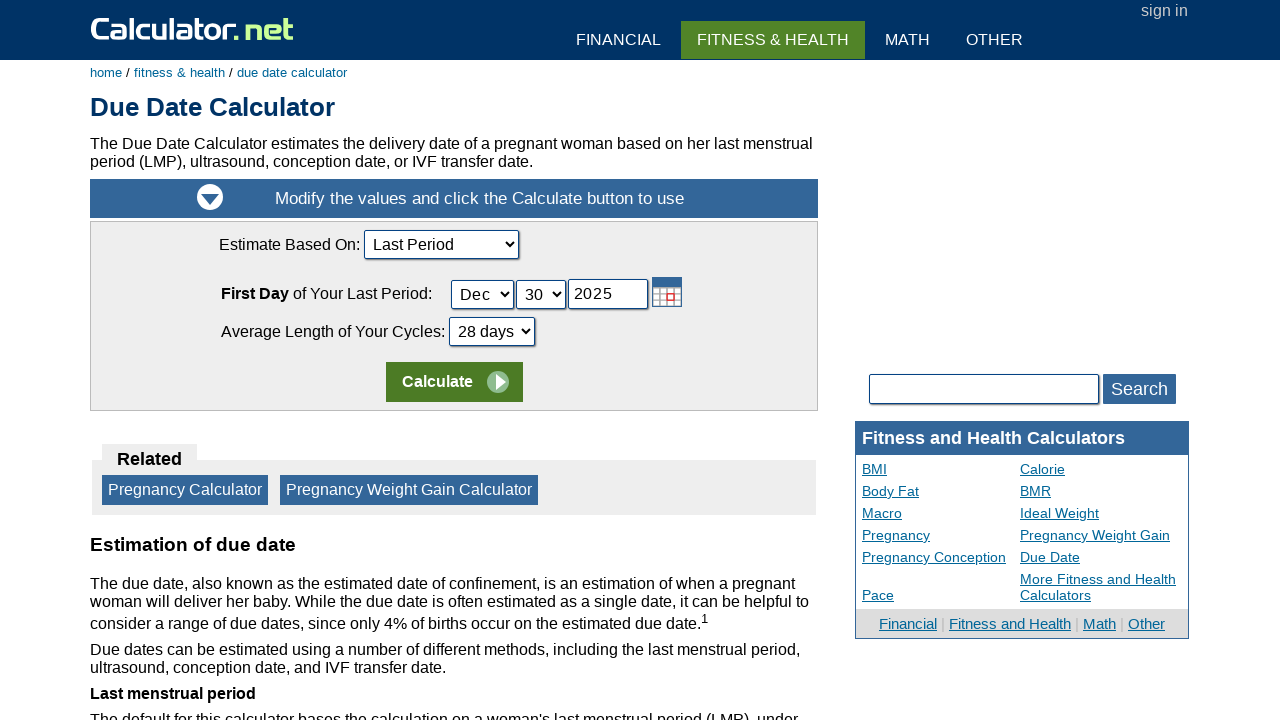

Selected Ultrasound calculation method on select[name='ccalcmethod']
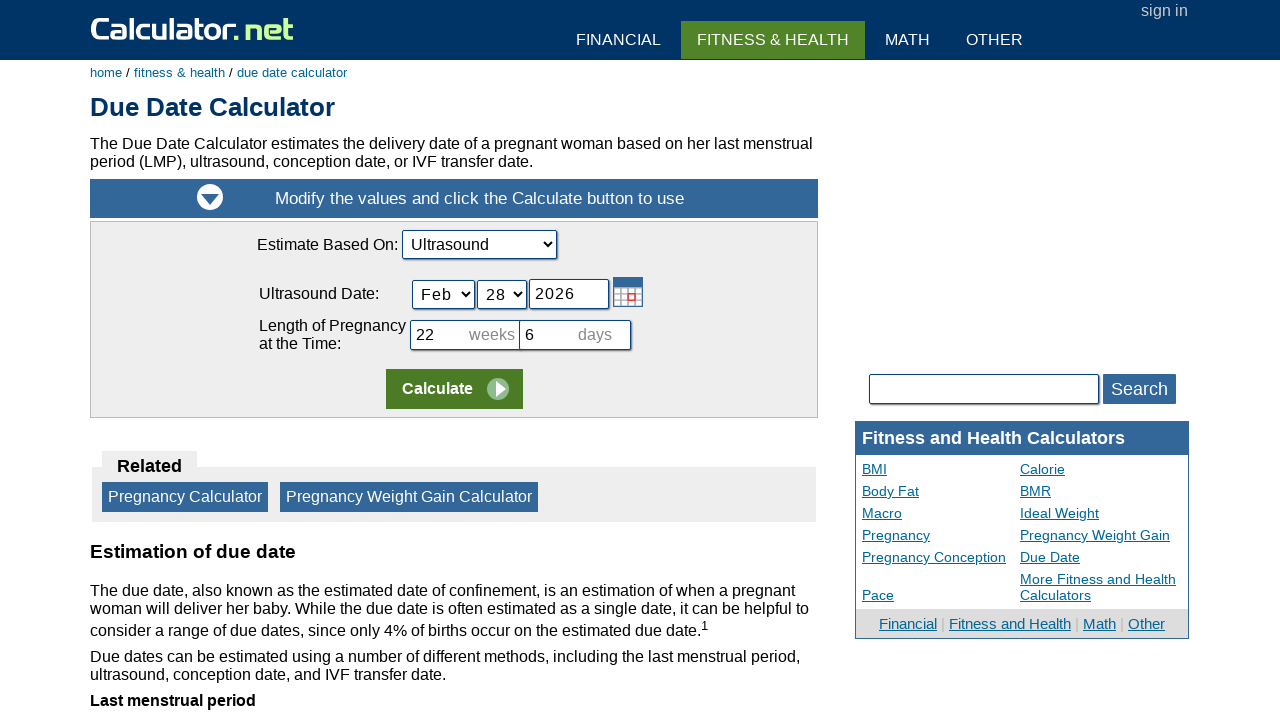

Filled ultrasound week field with 120 on input[name='cUltrasoundWeek']
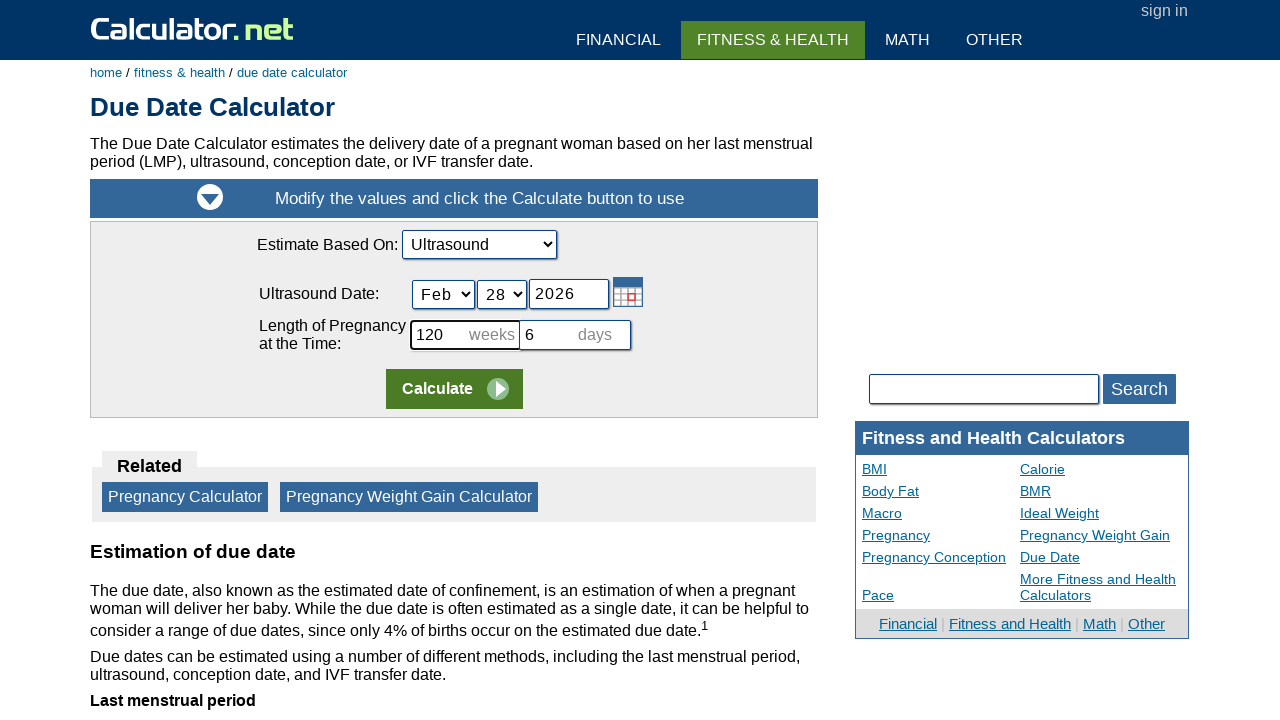

Filled ultrasound day field with 1 on input[name='cUltrasoundDay']
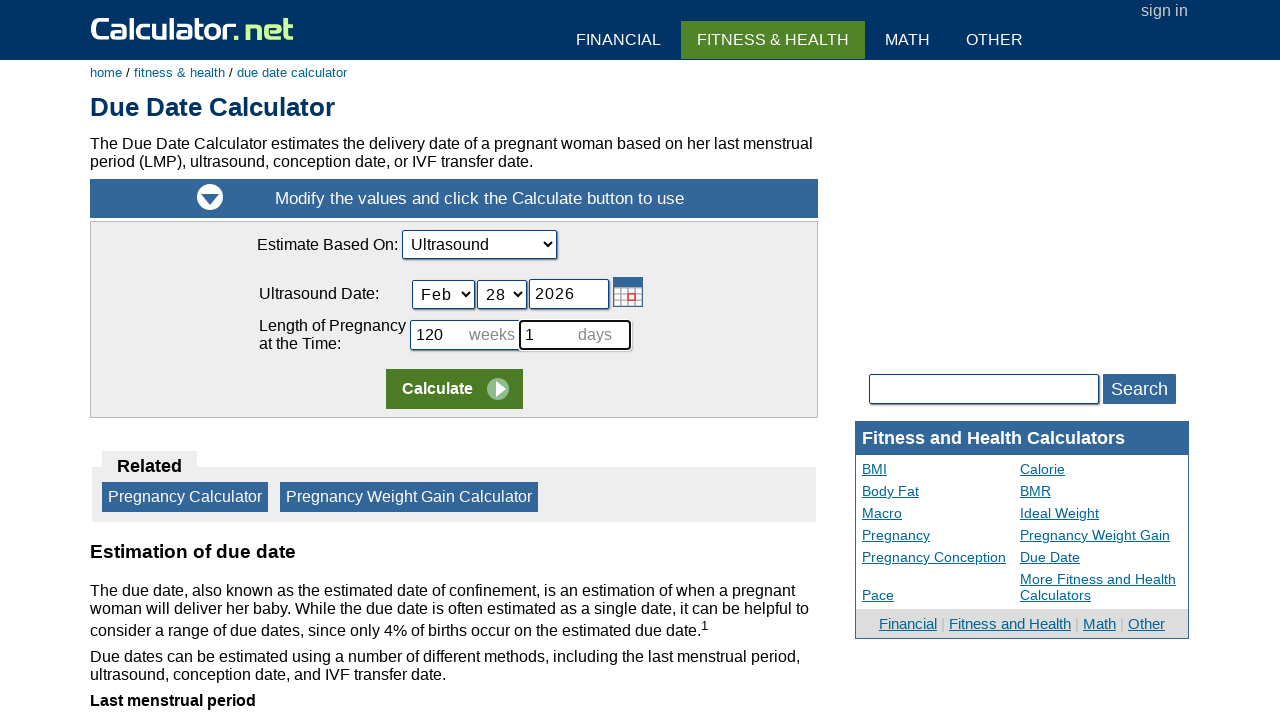

Clicked calculate button at (454, 389) on td:nth-child(1) > input:nth-child(2)
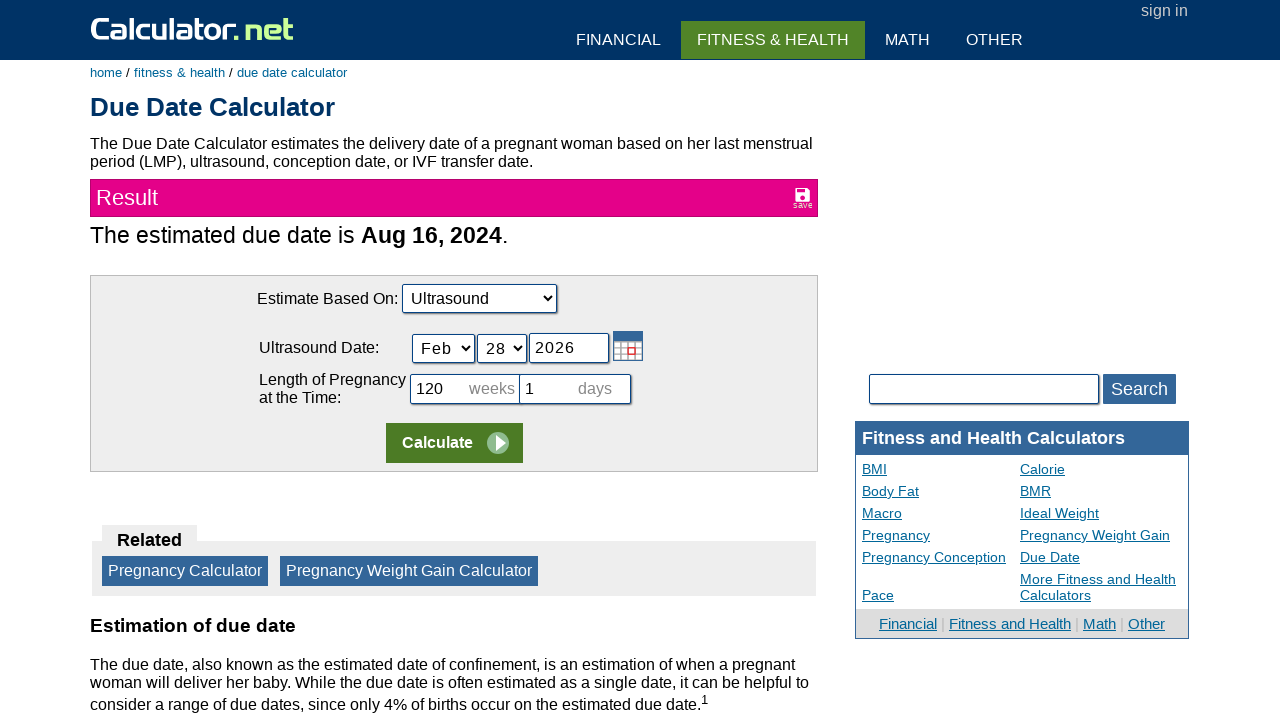

Due date calculation result displayed
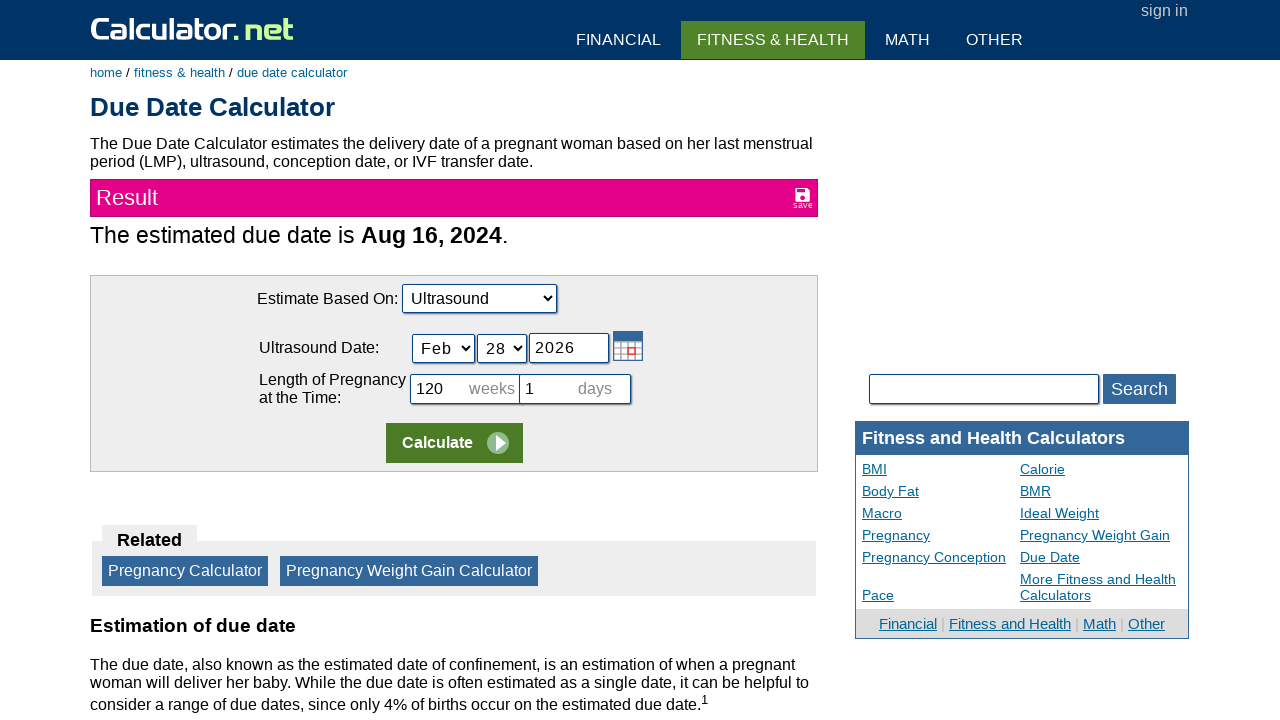

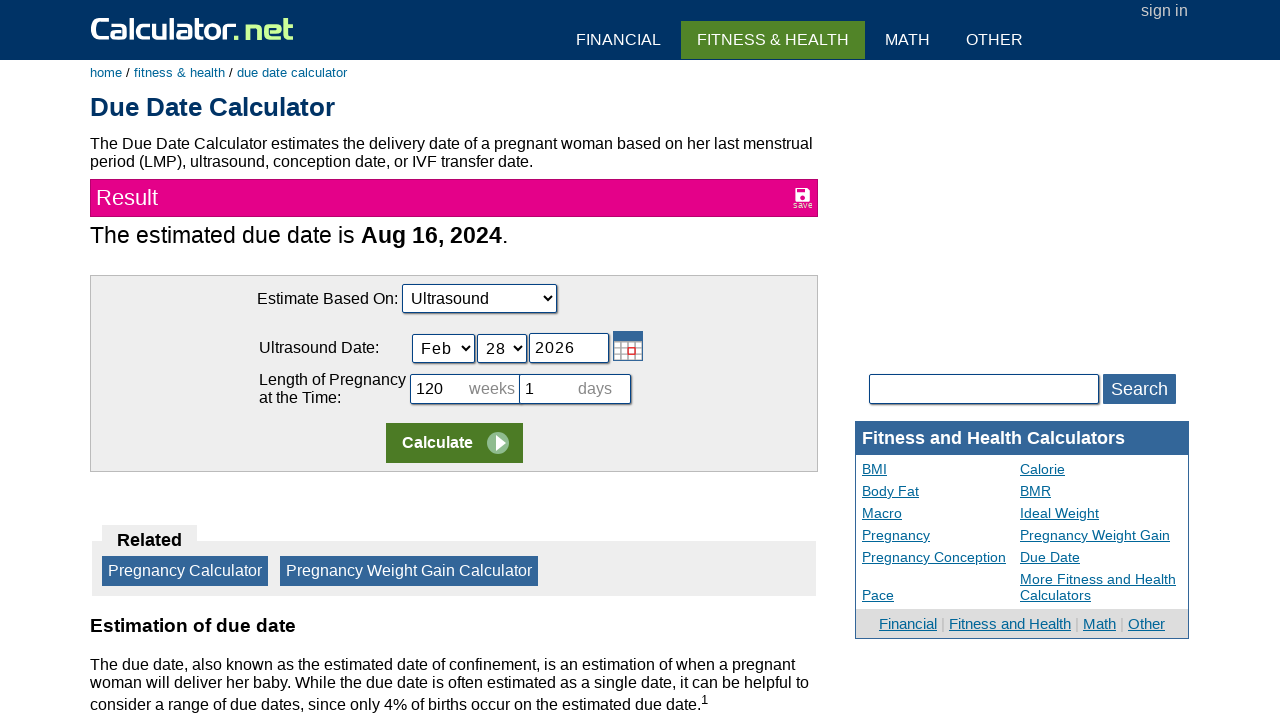